Tests click and hold selection by dragging from the first item to the fourth item in a selectable grid

Starting URL: http://jqueryui.com/resources/demos/selectable/display-grid.html

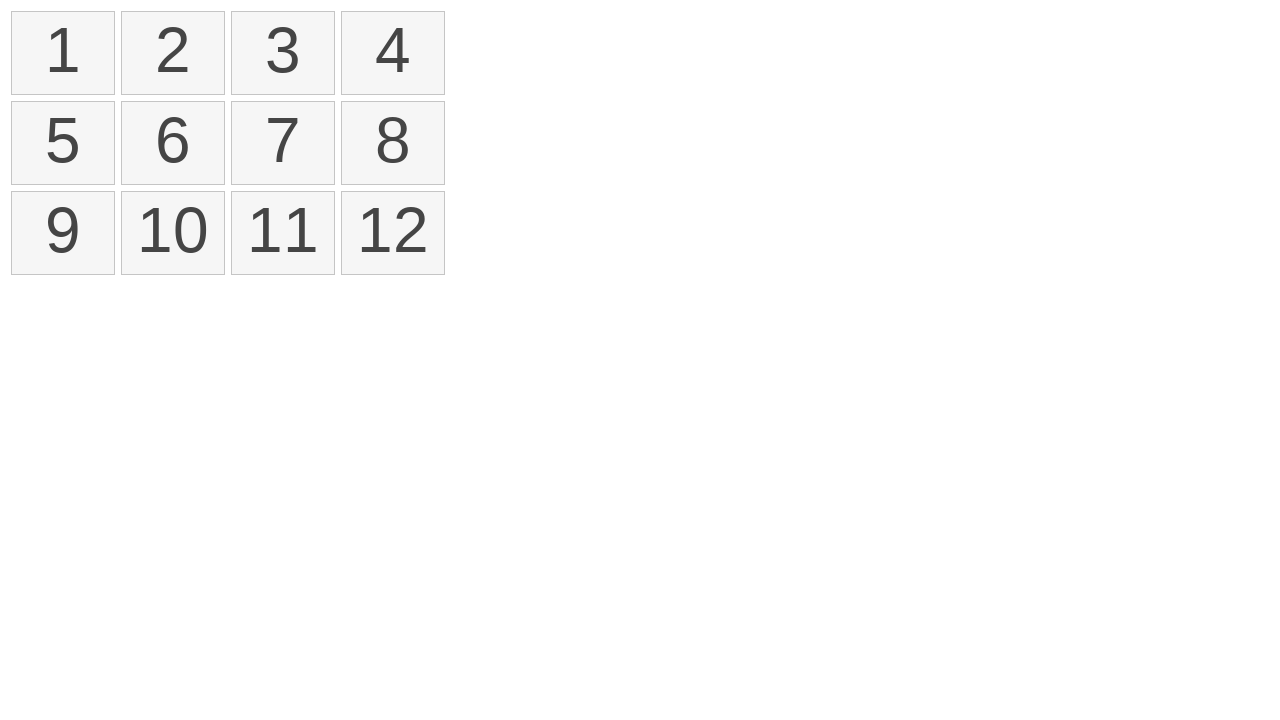

Waited for selectable items to load
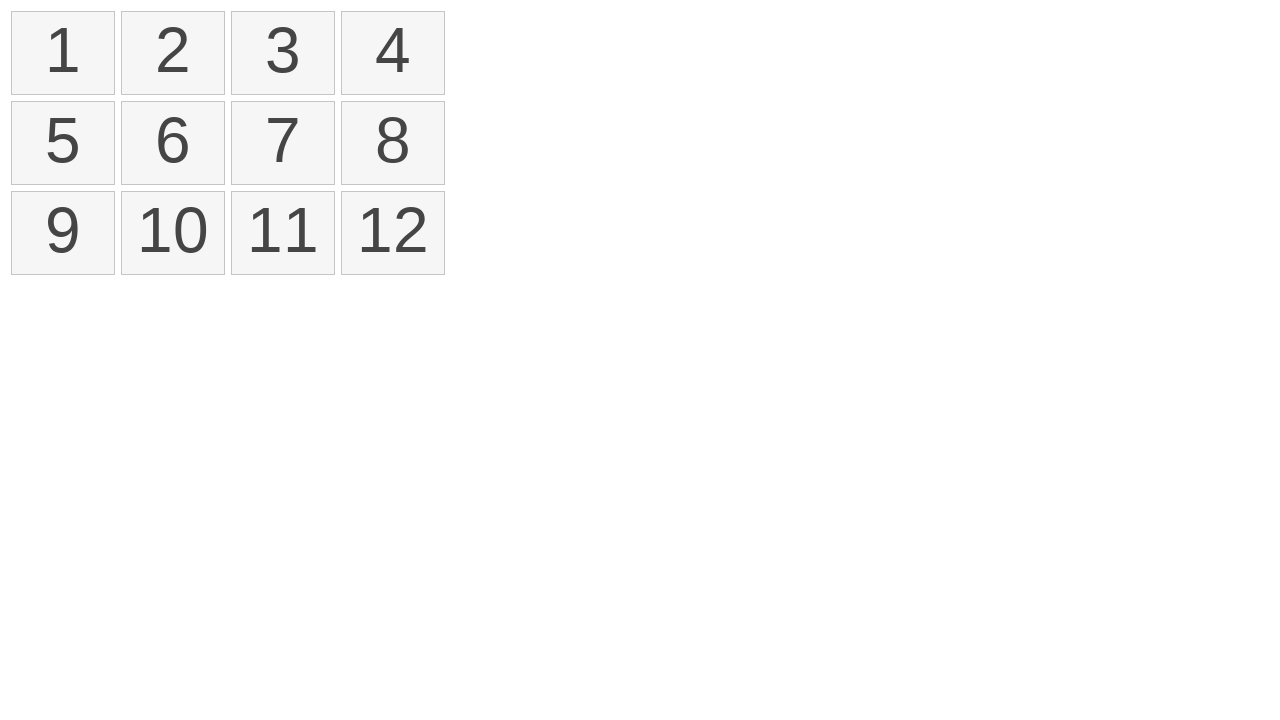

Located first item in selectable grid
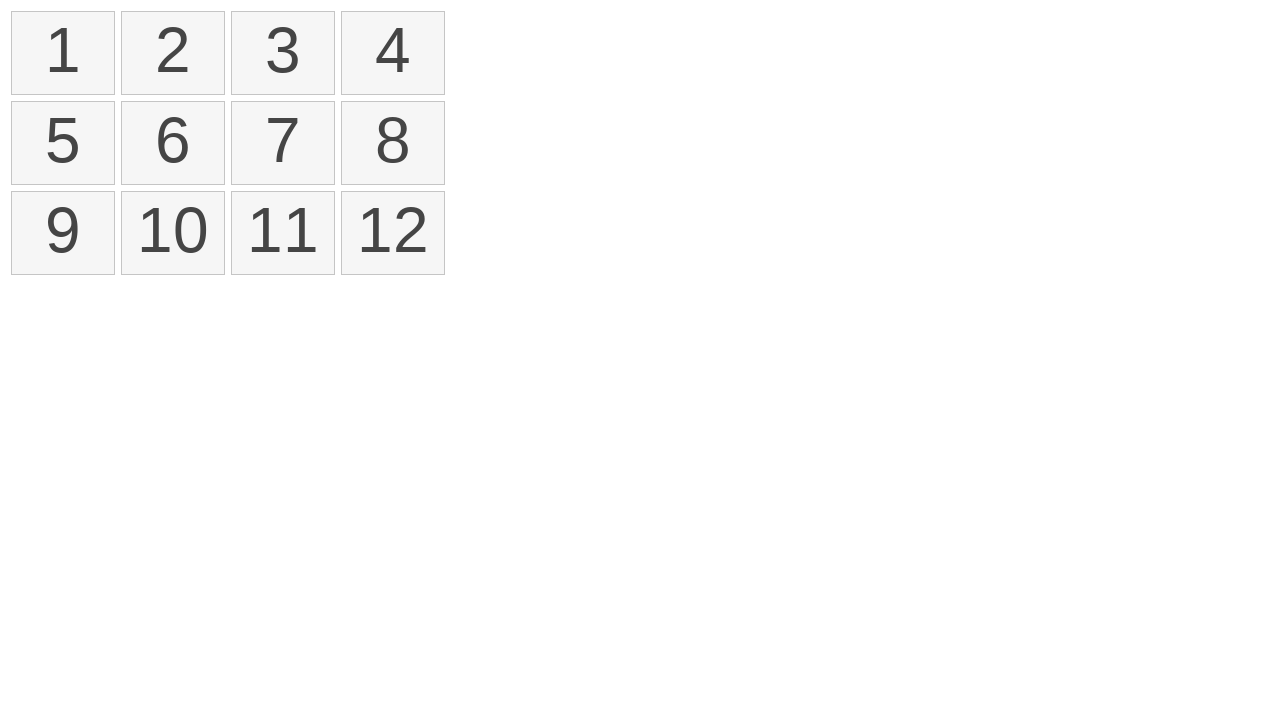

Located fourth item in selectable grid
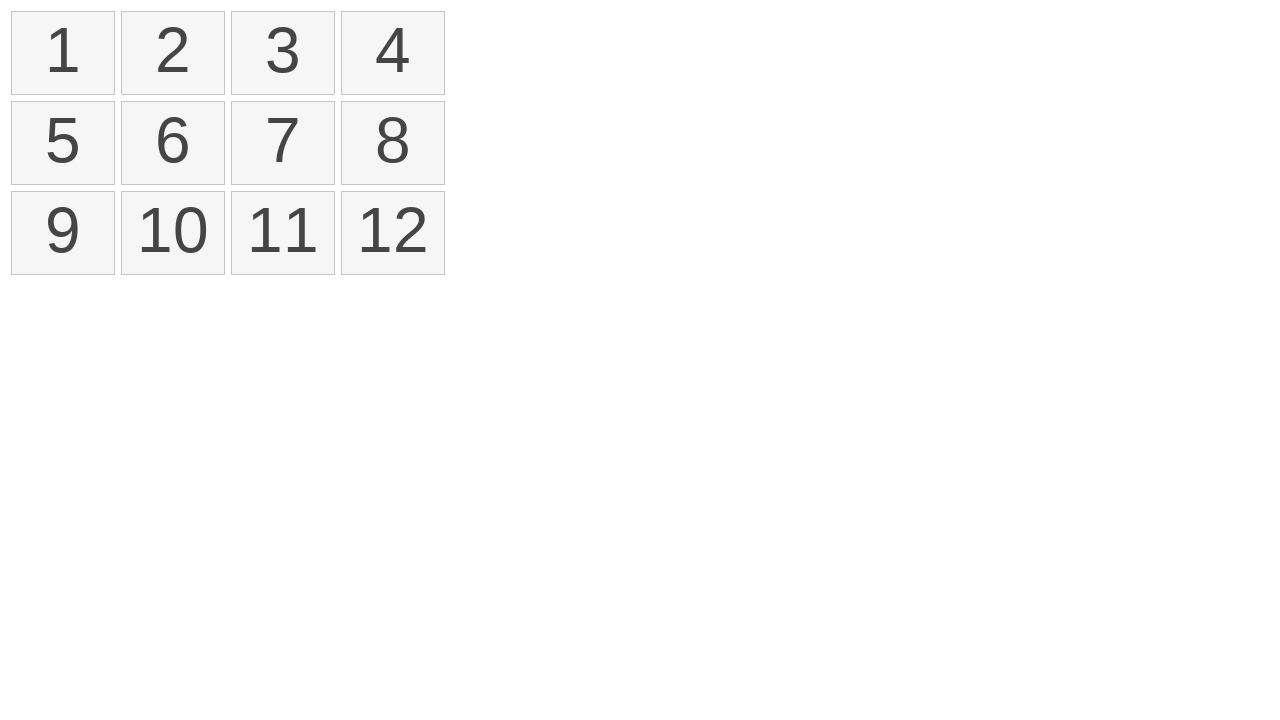

Retrieved bounding box for first item
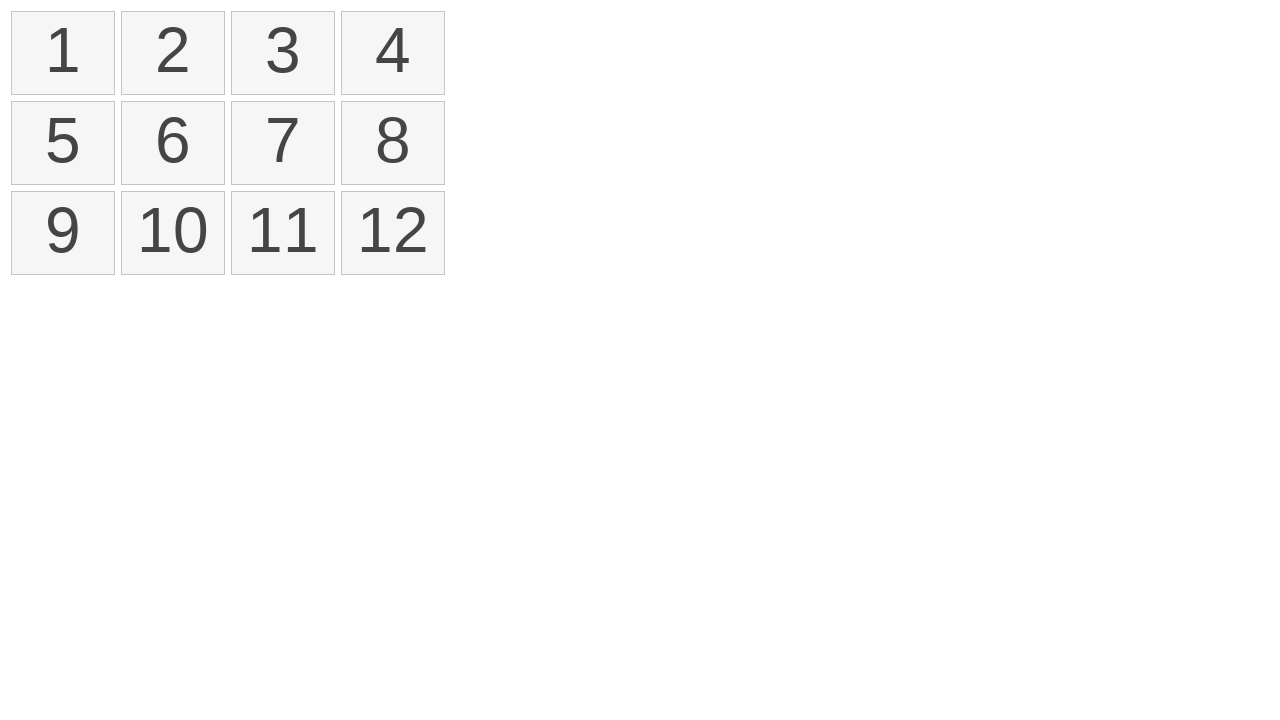

Retrieved bounding box for fourth item
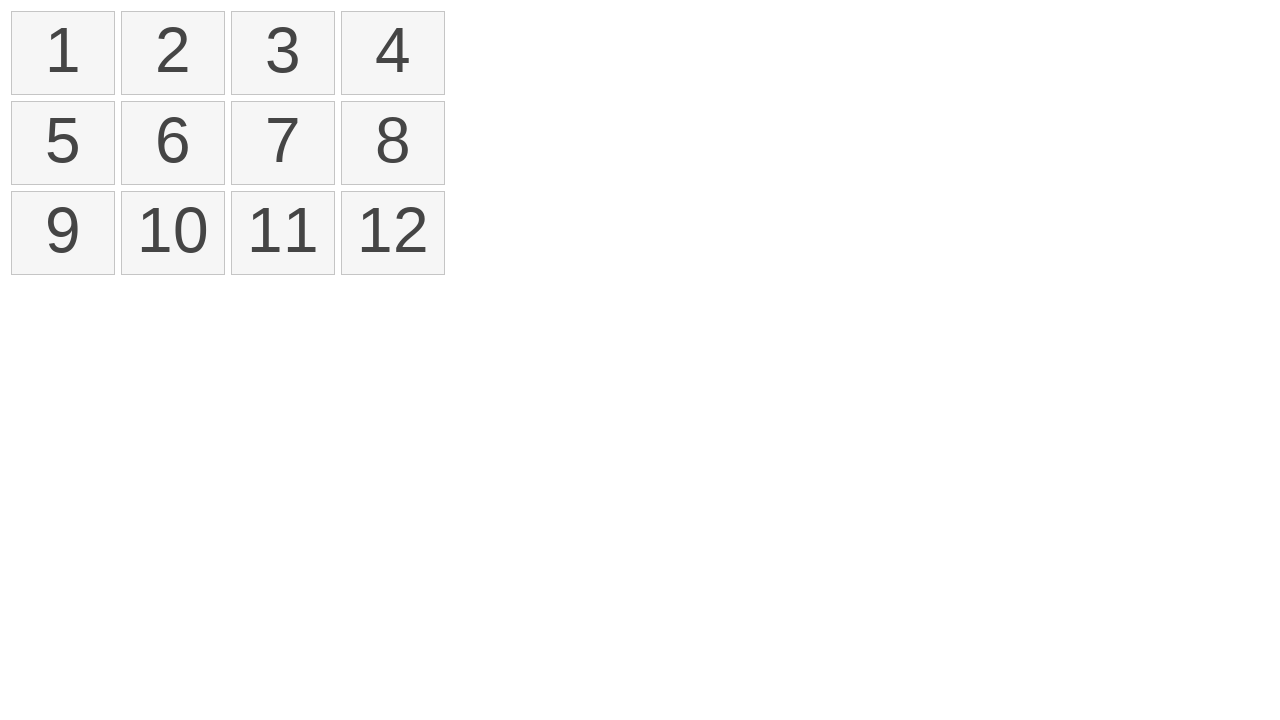

Moved mouse to center of first item at (63, 53)
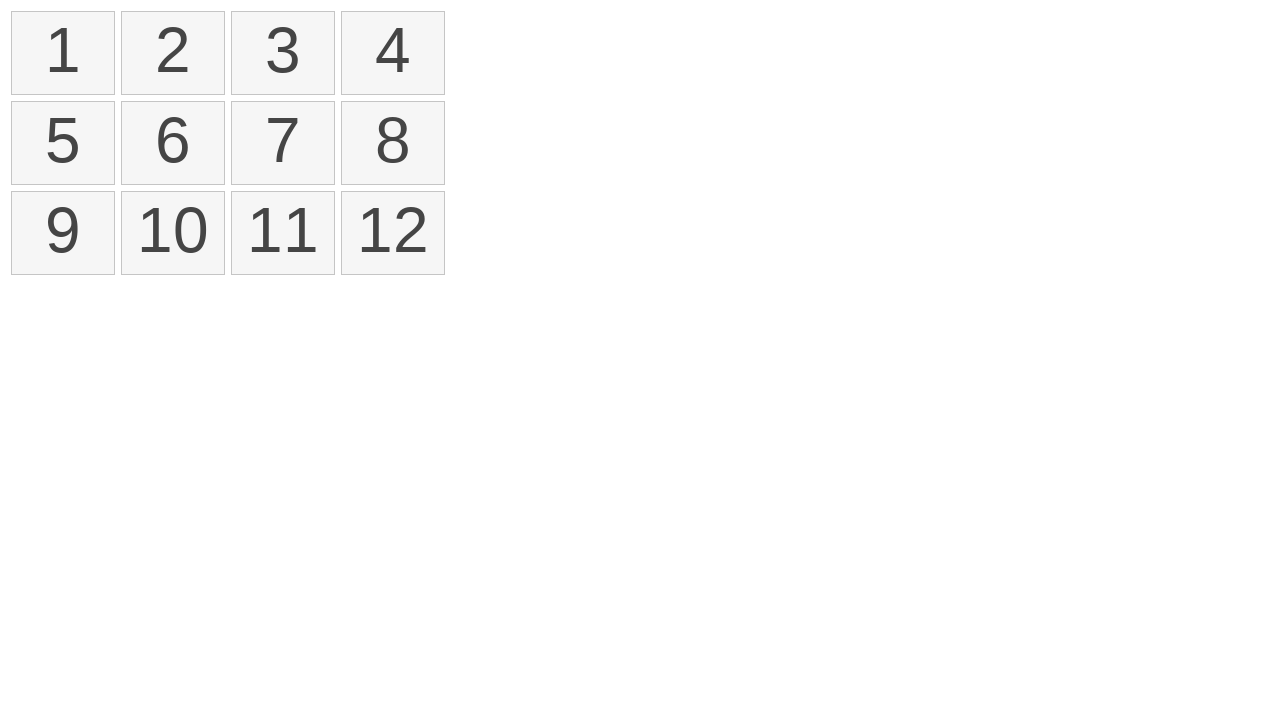

Pressed mouse button down on first item at (63, 53)
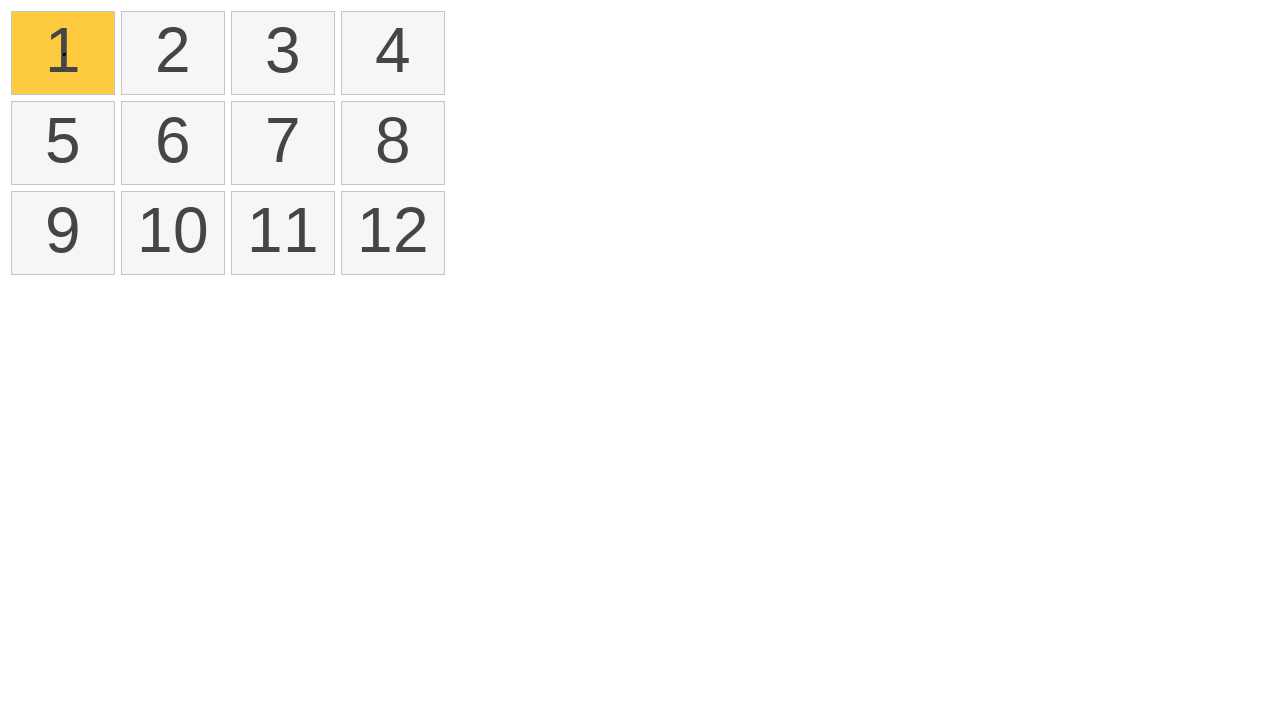

Dragged mouse to center of fourth item at (393, 53)
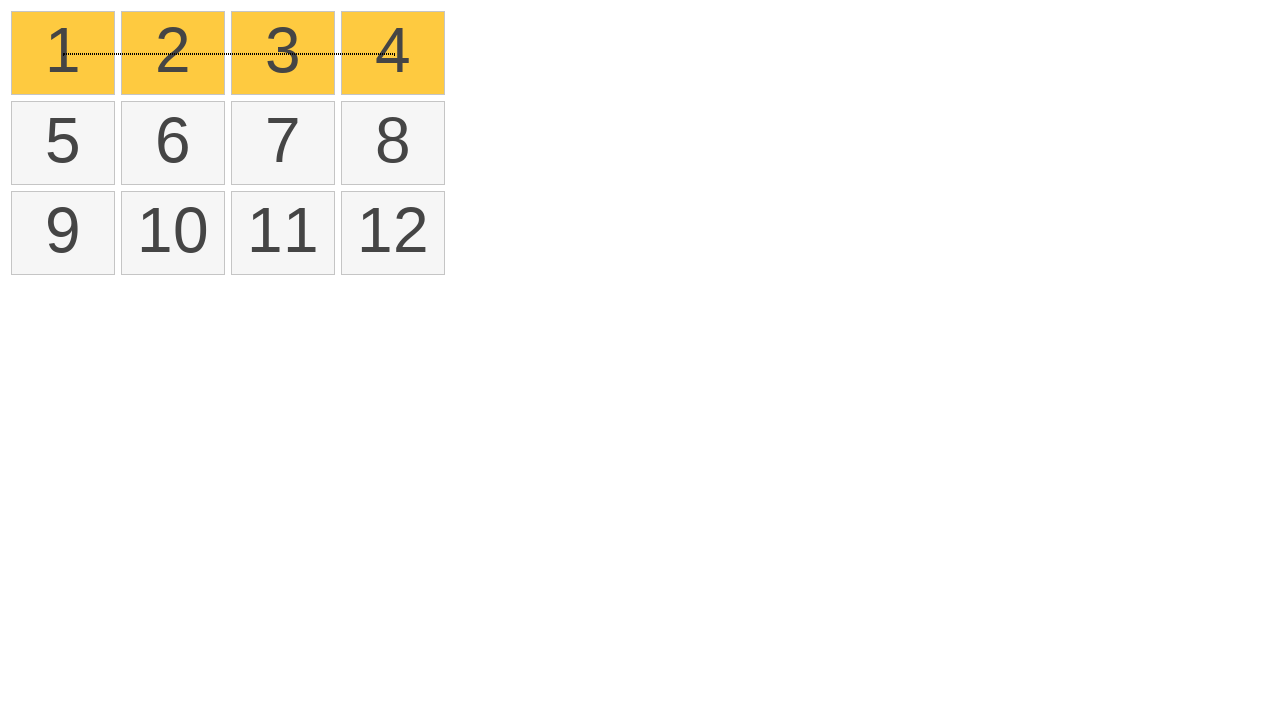

Released mouse button to complete drag selection at (393, 53)
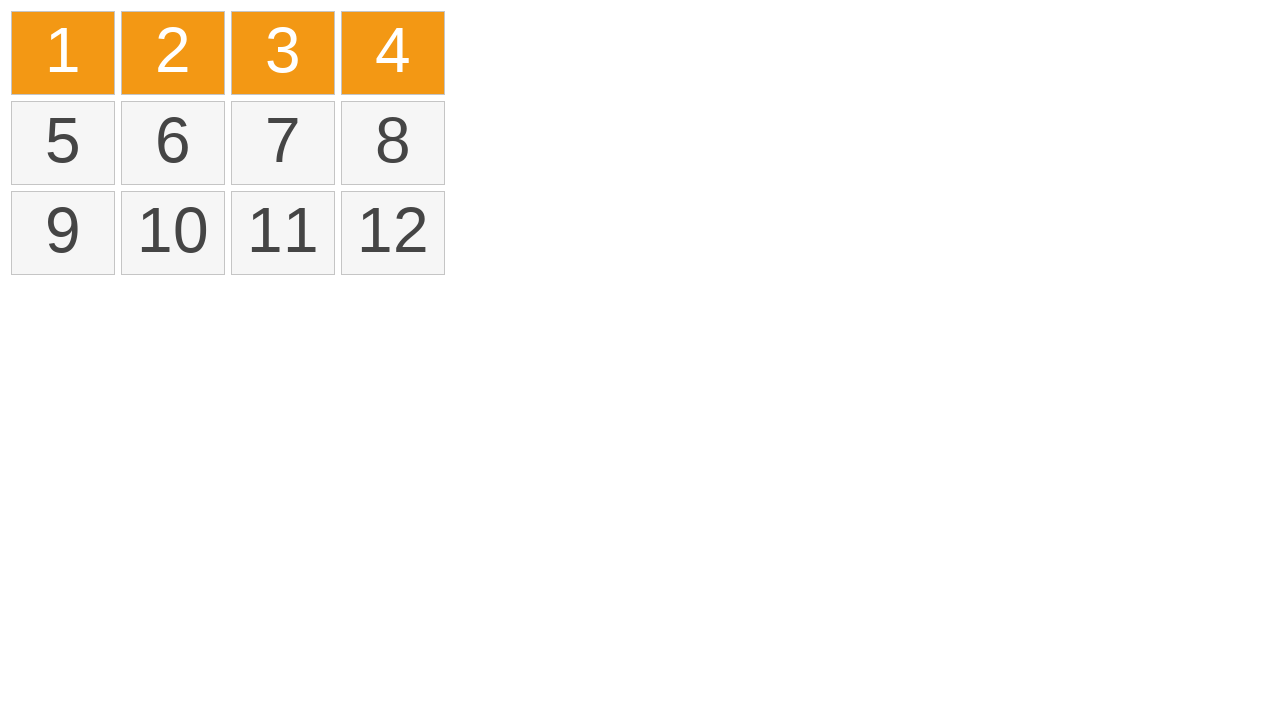

Verified selected items are displayed
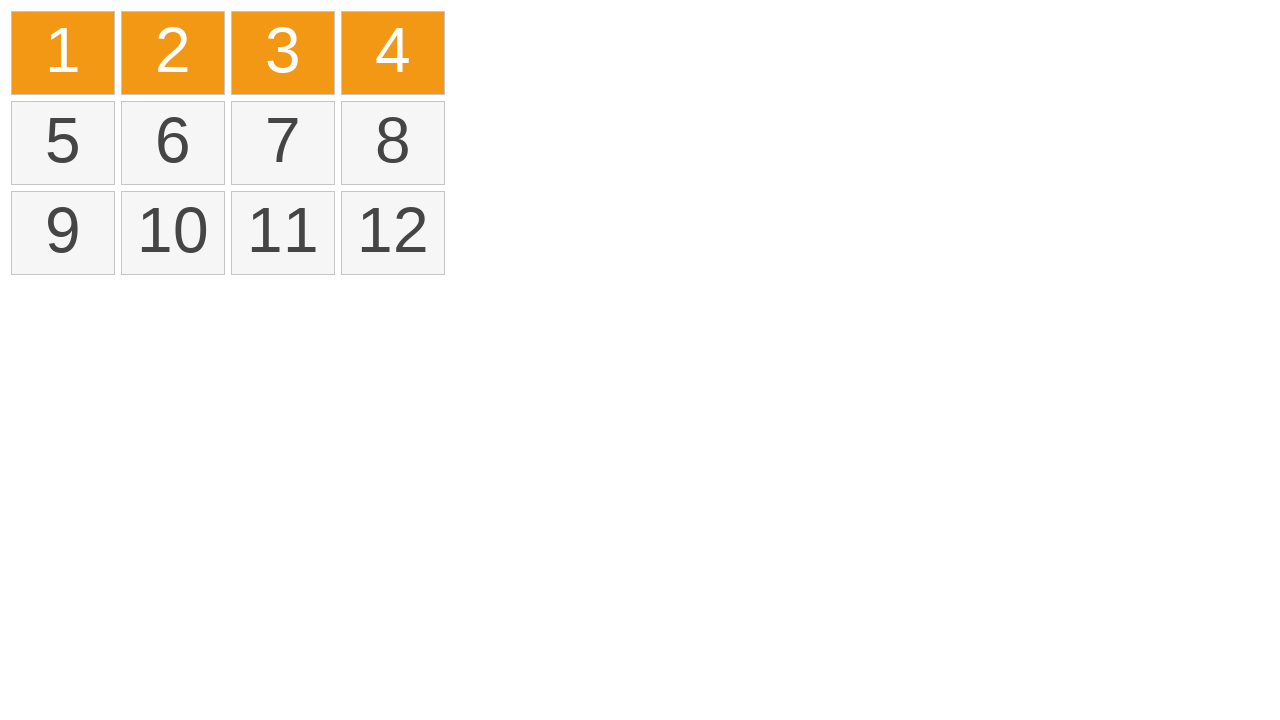

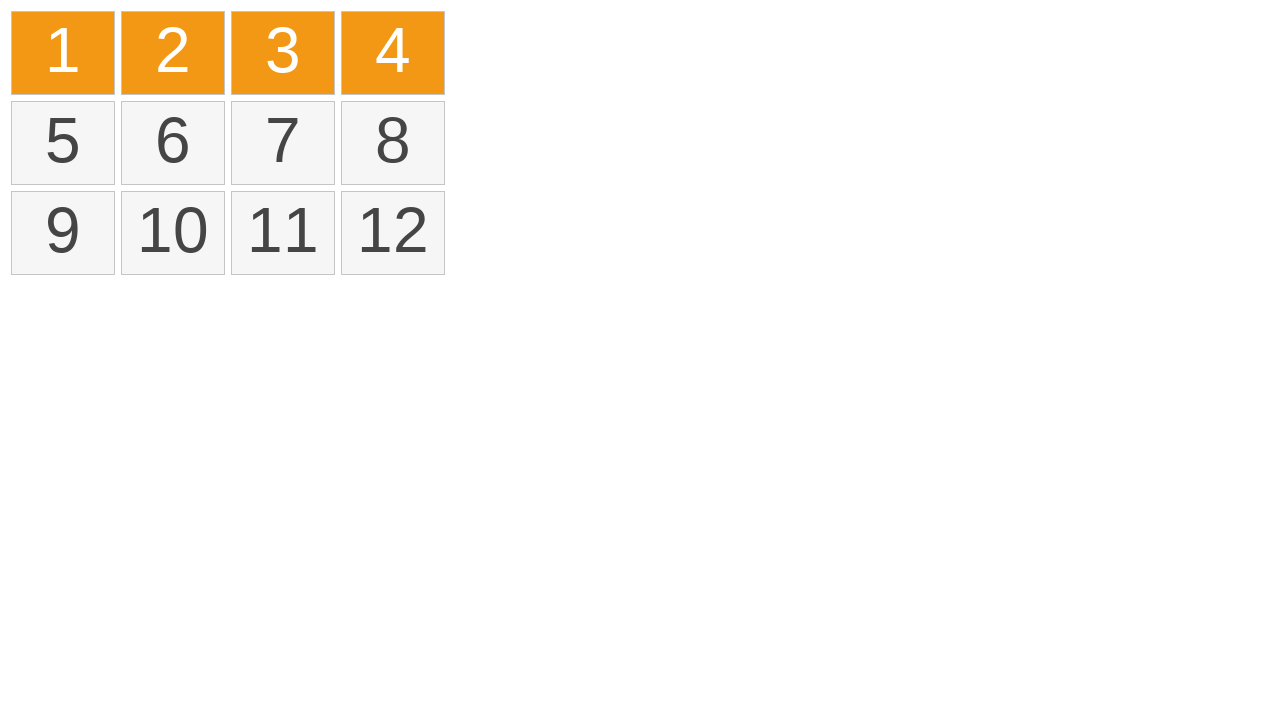